Verifies that the login page displays the correct heading text

Starting URL: https://opensource-demo.orangehrmlive.com/web/index.php/auth/login

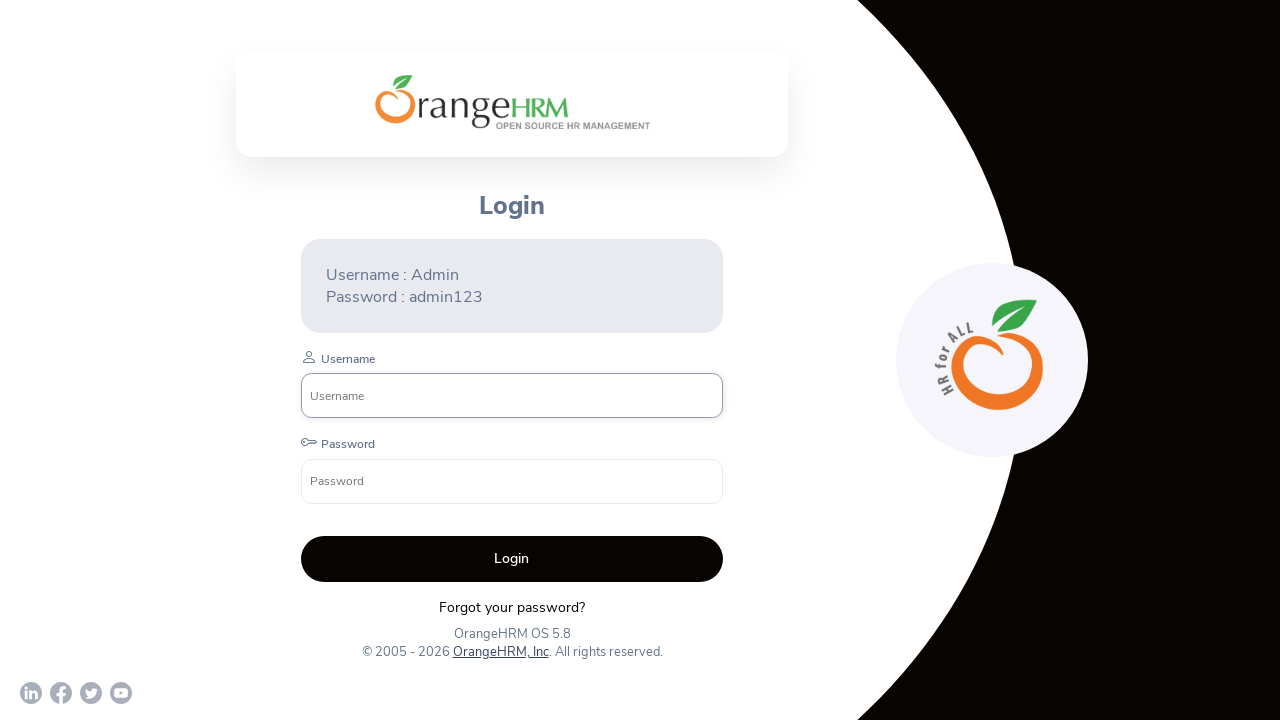

Waited for login heading to be visible
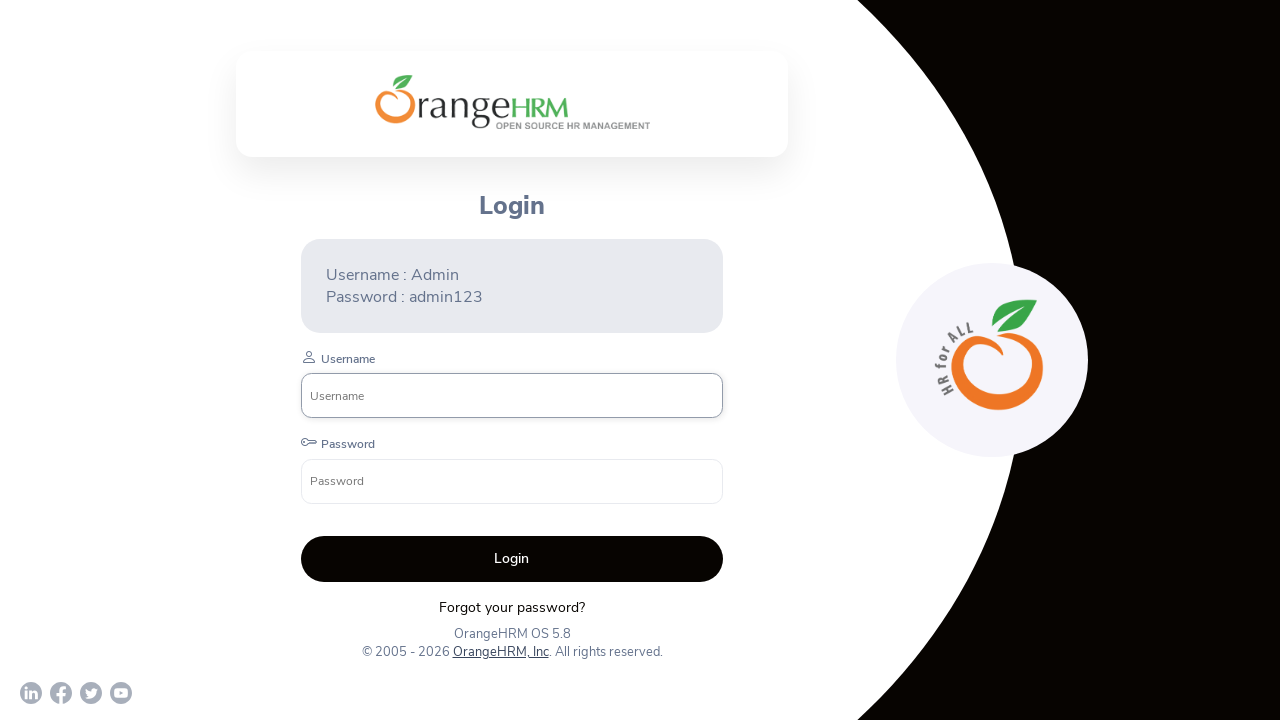

Located login heading element
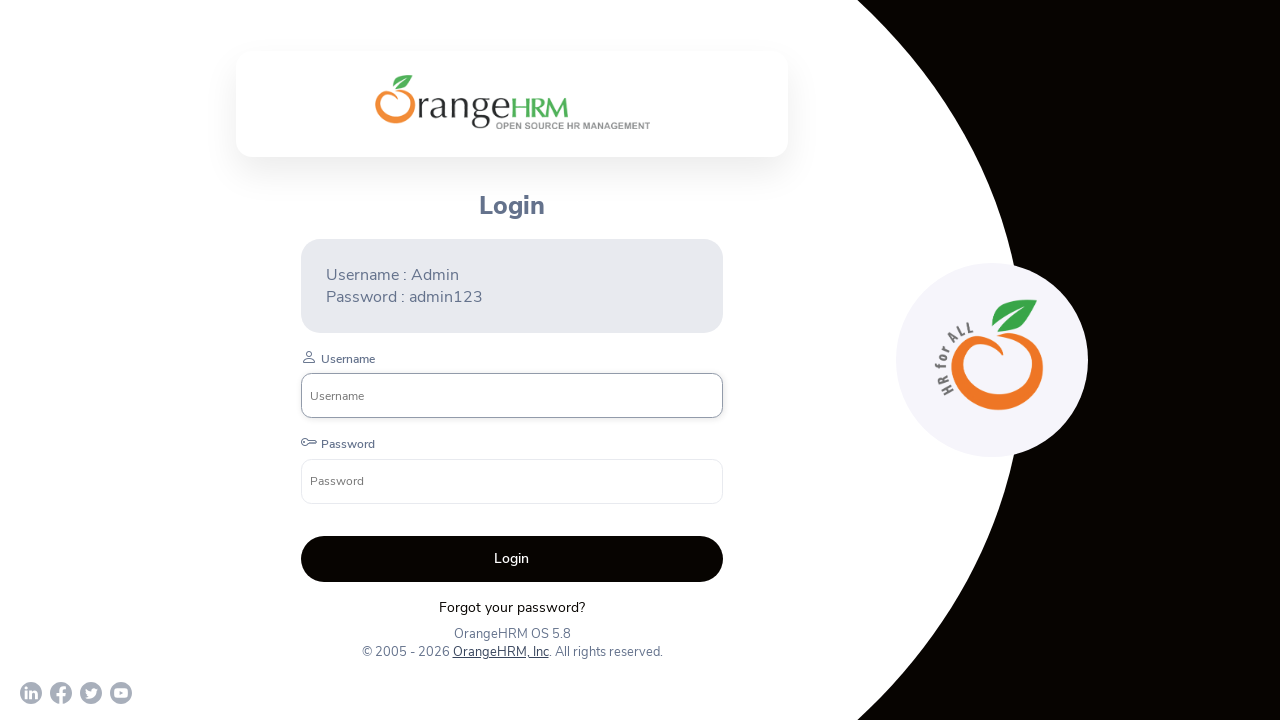

Verified login heading displays correct text 'Login'
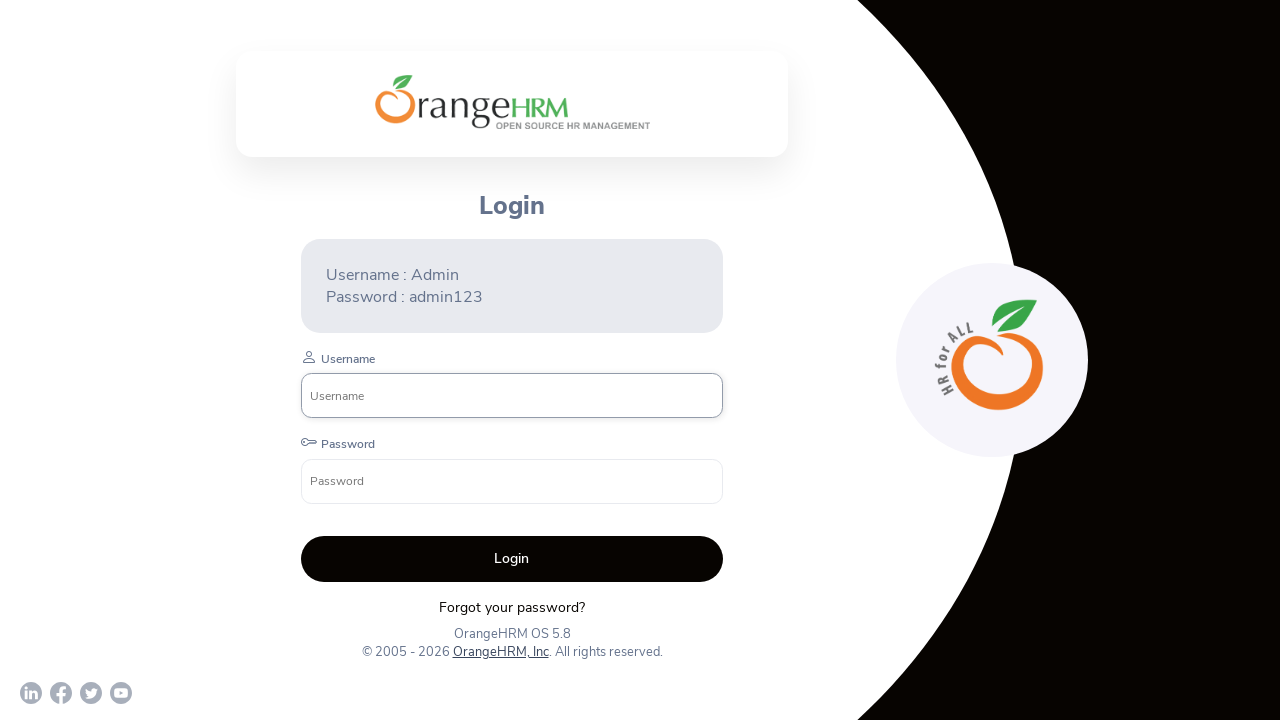

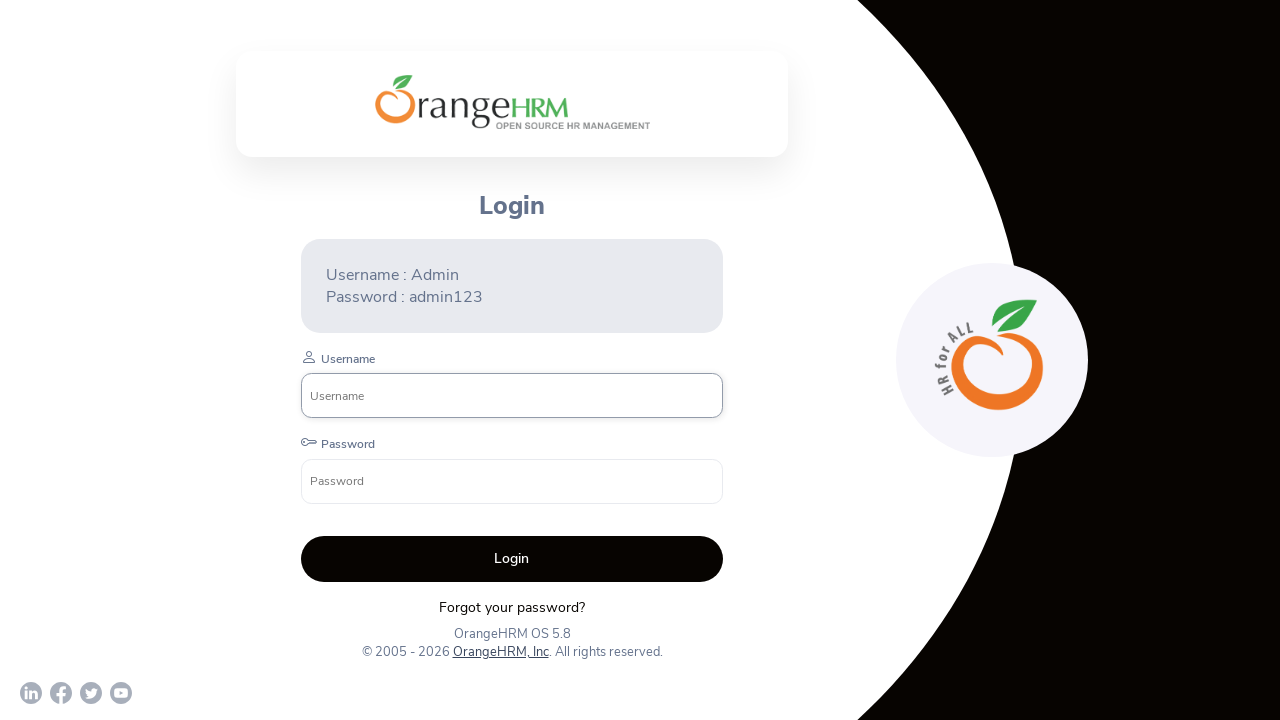